Tests filtering to display only active (incomplete) items

Starting URL: https://demo.playwright.dev/todomvc

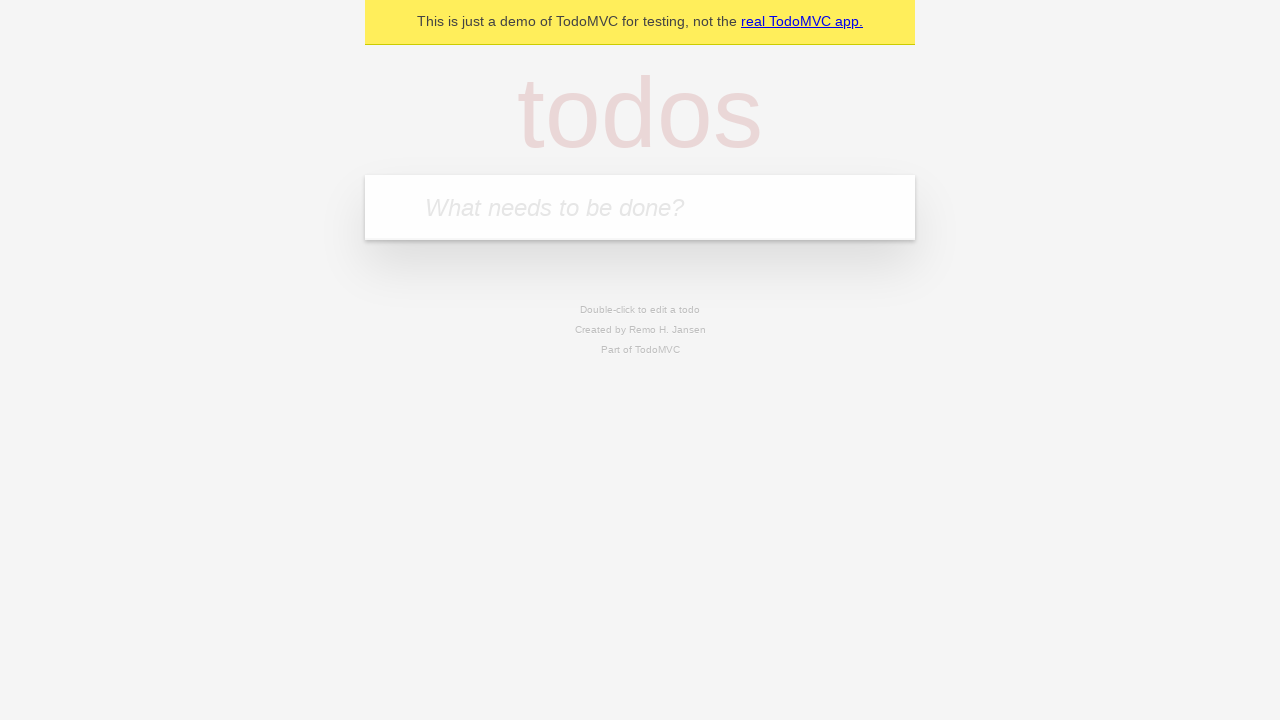

Filled todo input with 'buy some cheese' on internal:attr=[placeholder="What needs to be done?"i]
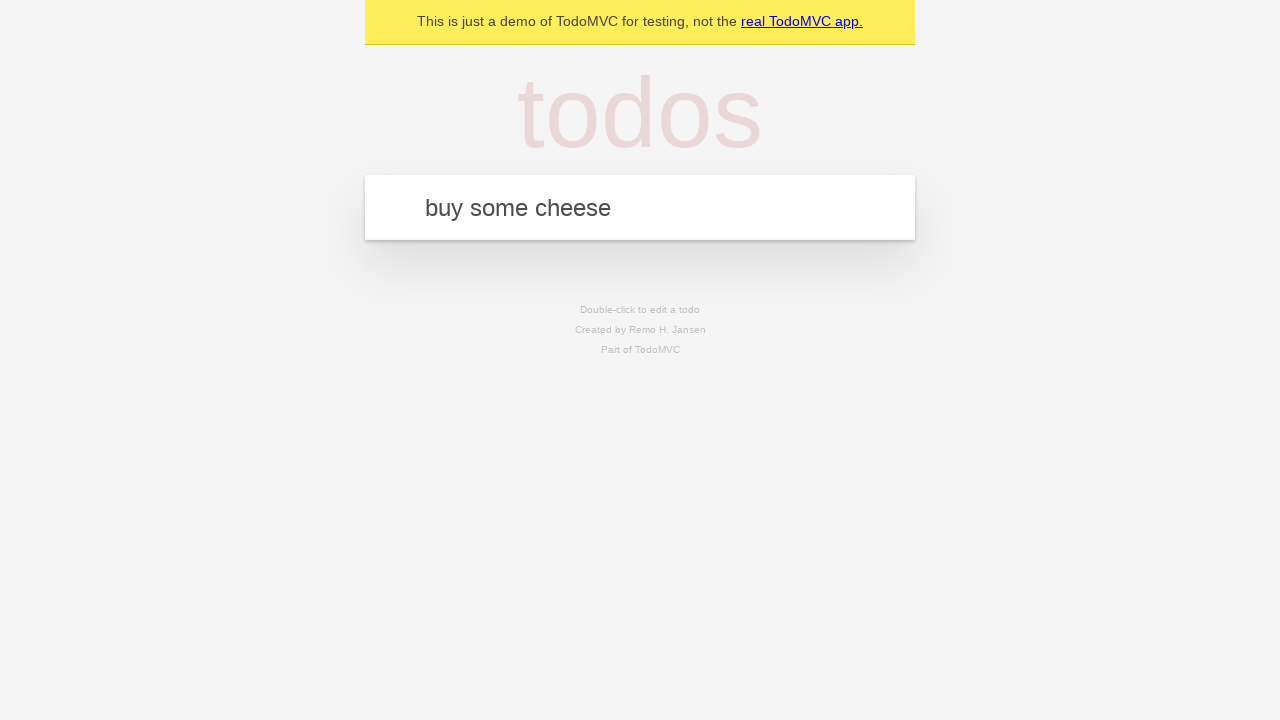

Pressed Enter to create todo 'buy some cheese' on internal:attr=[placeholder="What needs to be done?"i]
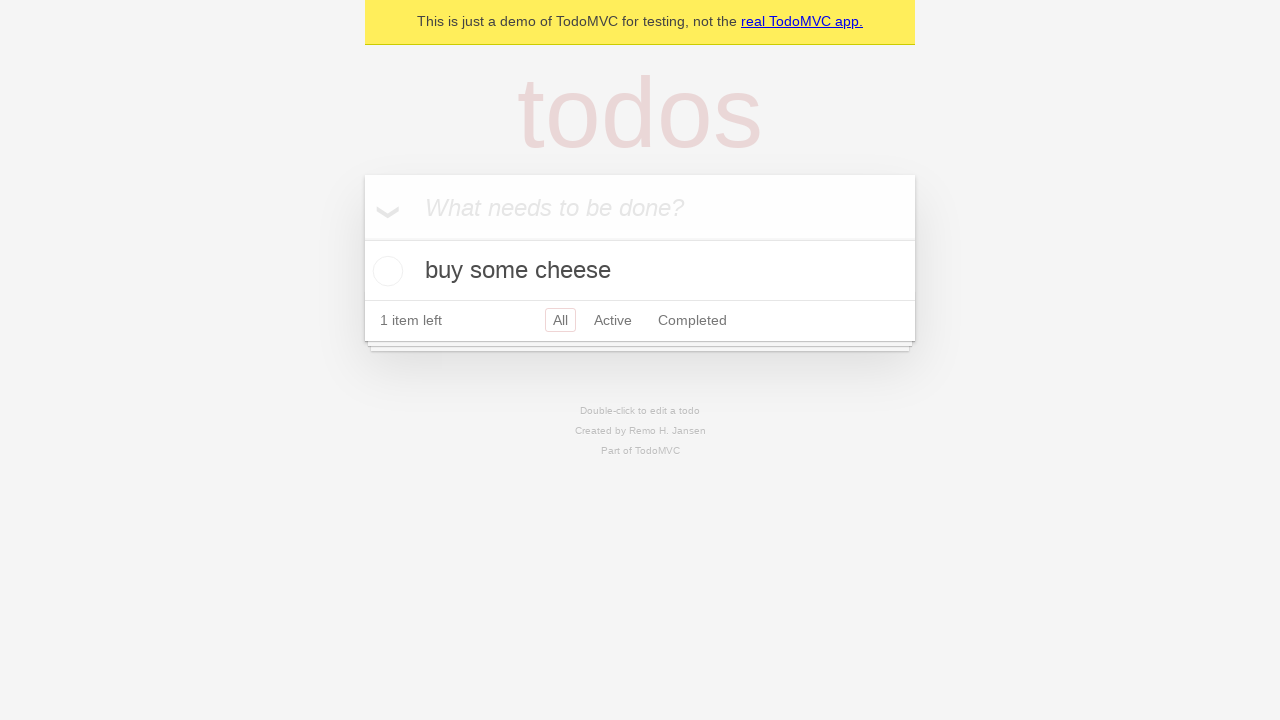

Filled todo input with 'feed the cat' on internal:attr=[placeholder="What needs to be done?"i]
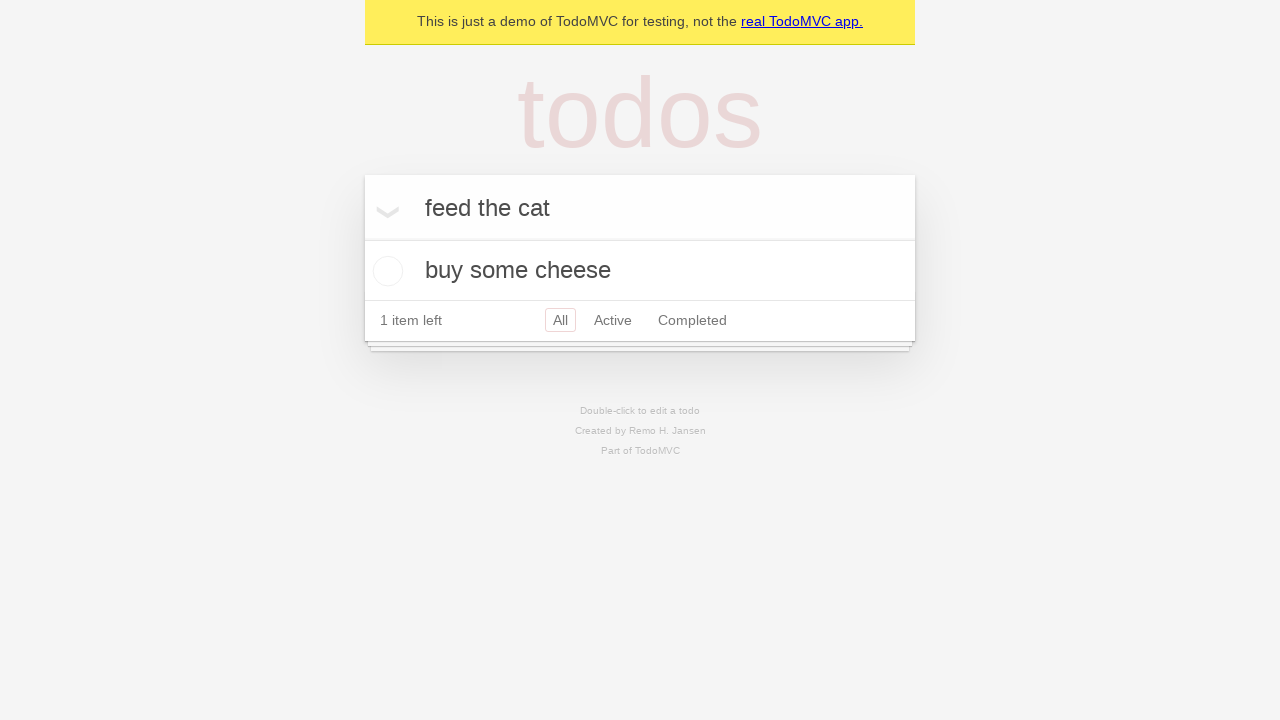

Pressed Enter to create todo 'feed the cat' on internal:attr=[placeholder="What needs to be done?"i]
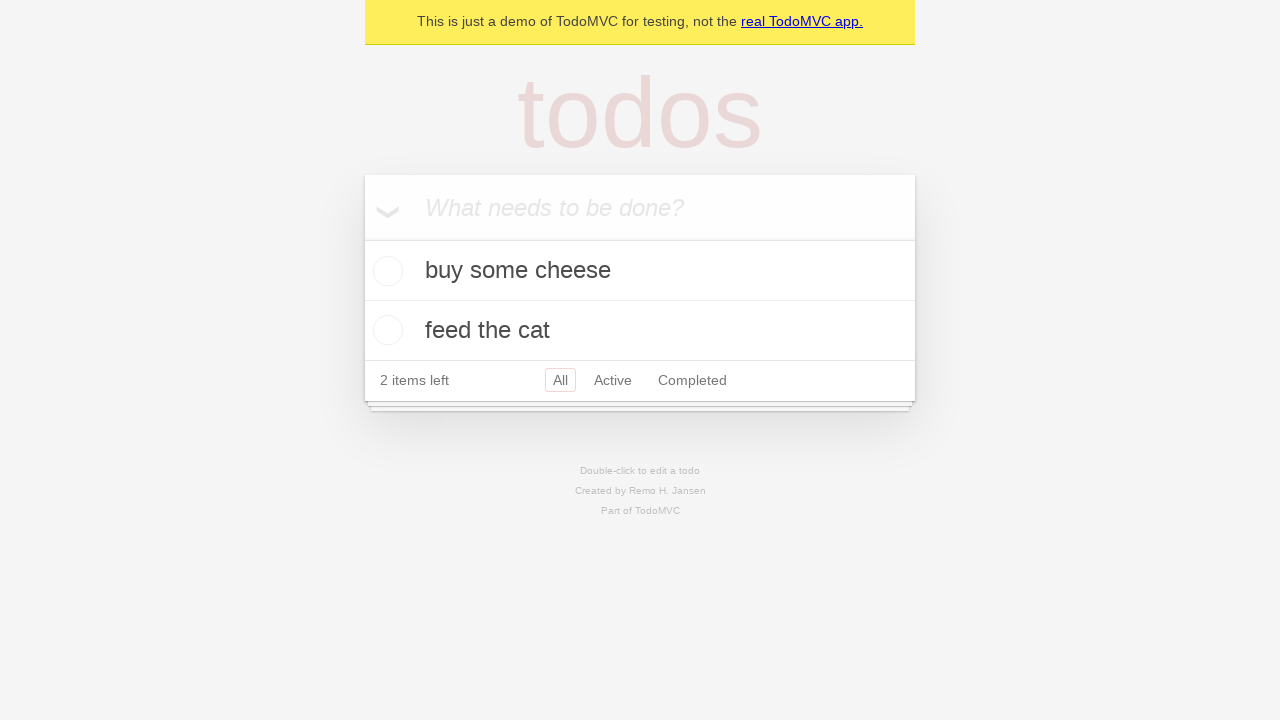

Filled todo input with 'book a doctors appointment' on internal:attr=[placeholder="What needs to be done?"i]
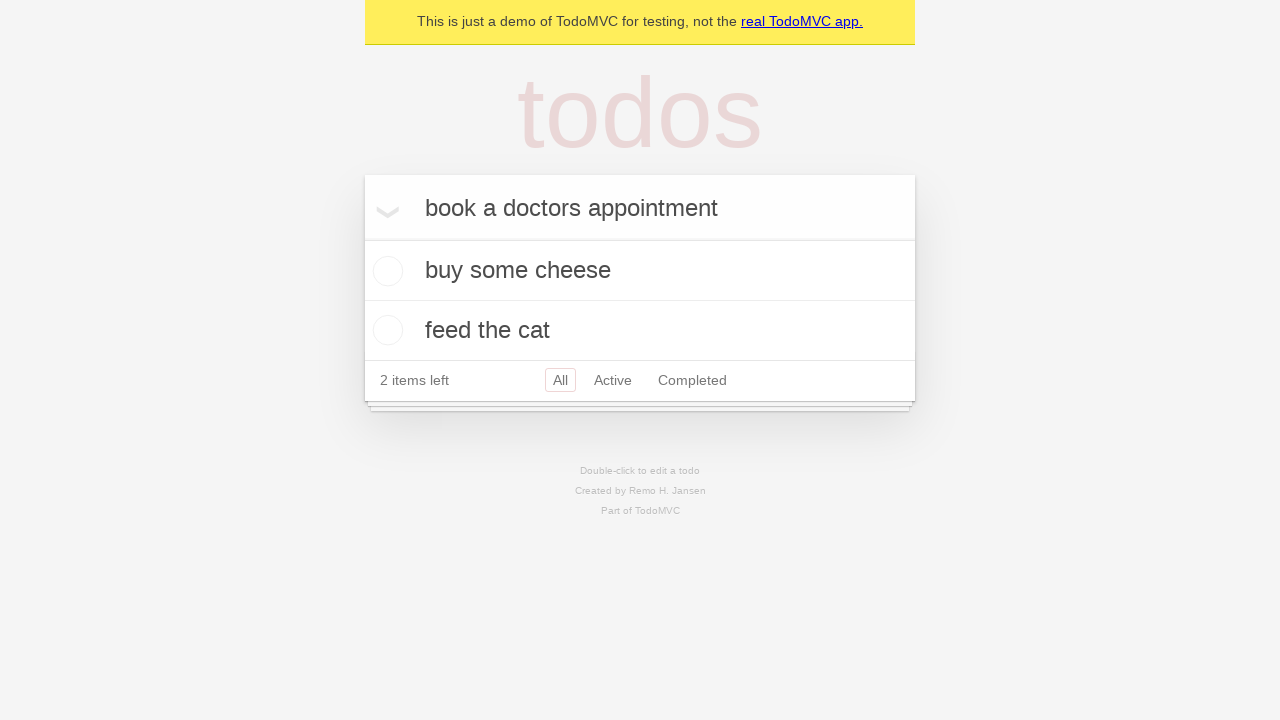

Pressed Enter to create todo 'book a doctors appointment' on internal:attr=[placeholder="What needs to be done?"i]
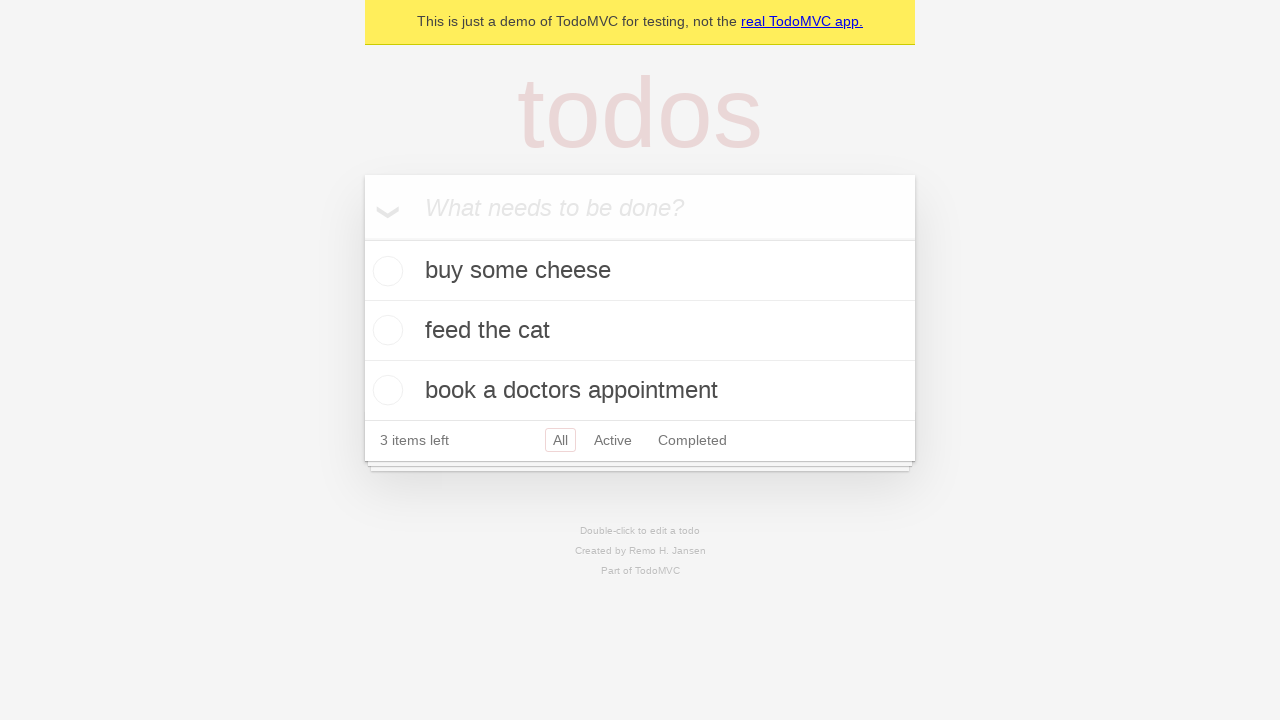

Waited for all 3 todos to be created
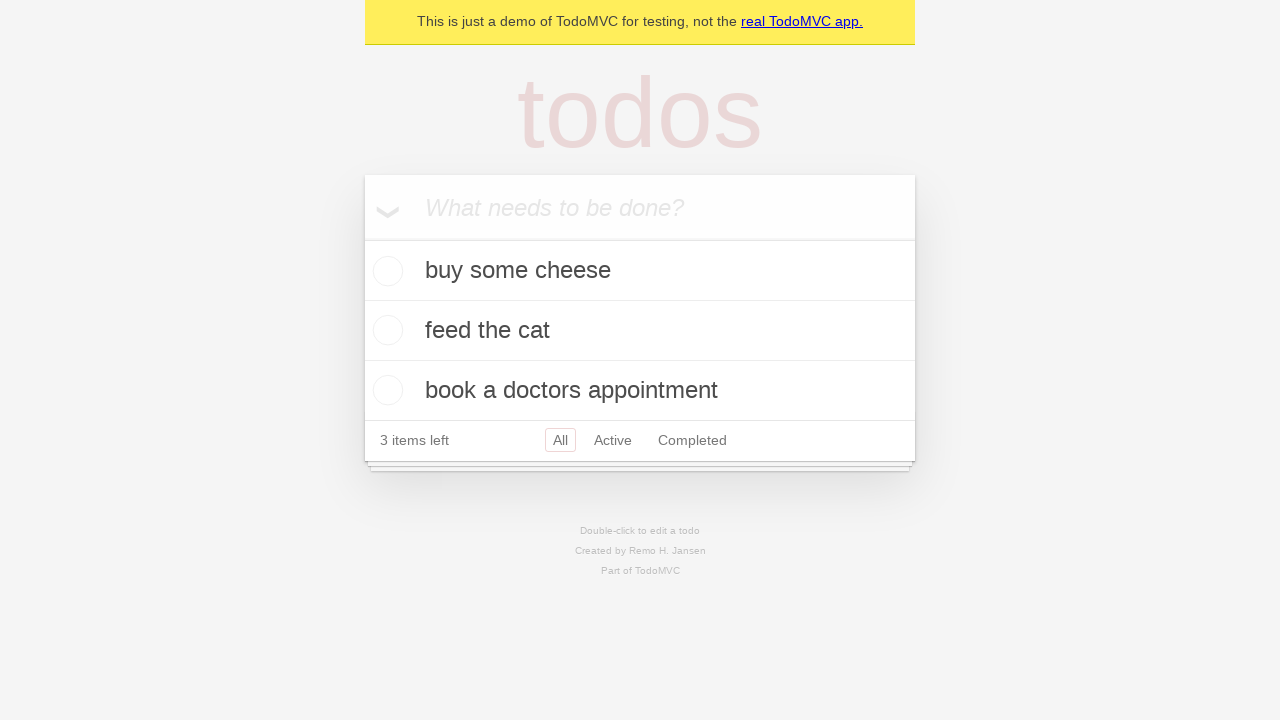

Checked the second todo item to mark it as complete at (385, 330) on internal:testid=[data-testid="todo-item"s] >> nth=1 >> internal:role=checkbox
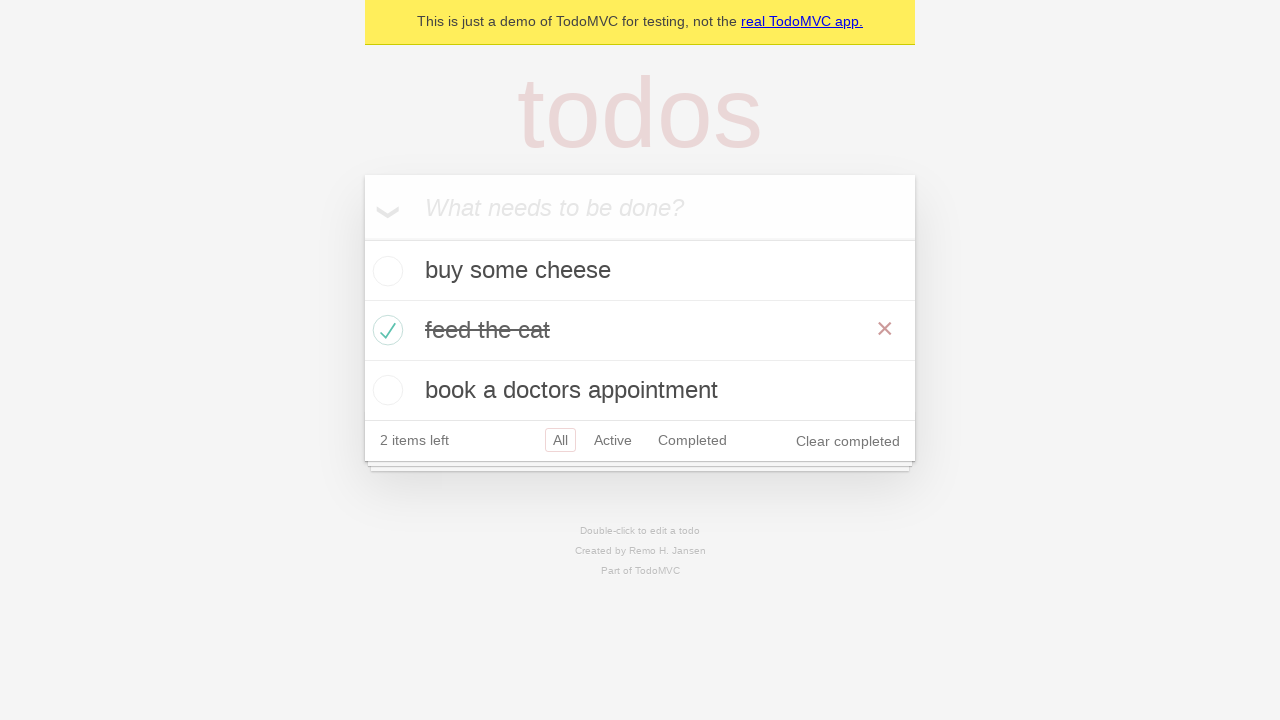

Clicked the Active filter to display only incomplete items at (613, 440) on internal:role=link[name="Active"i]
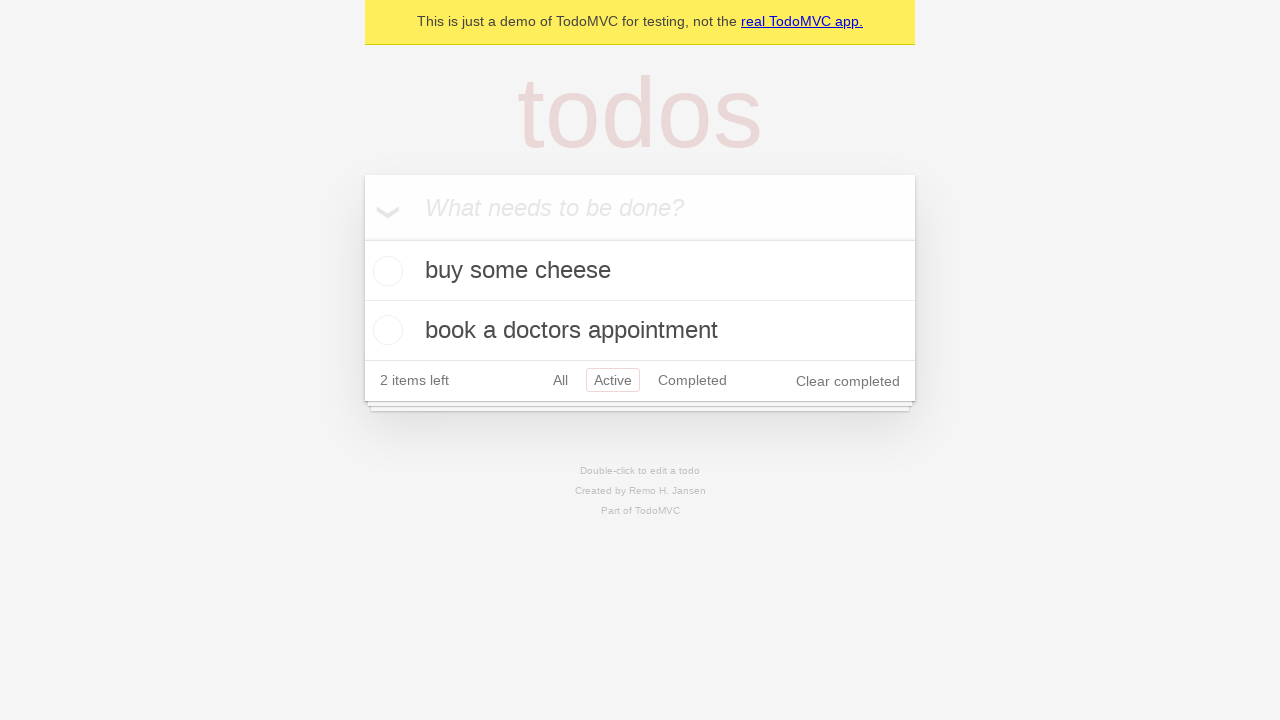

Waited for filter to apply, now showing 2 active (incomplete) items
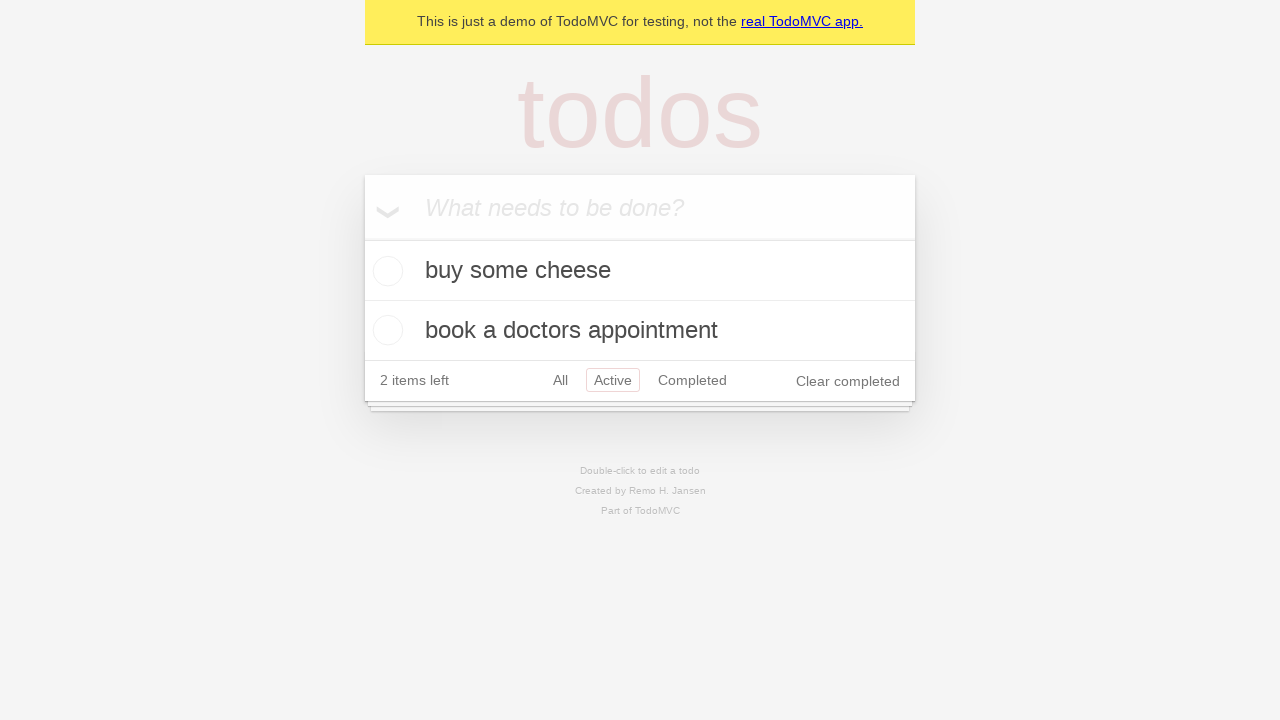

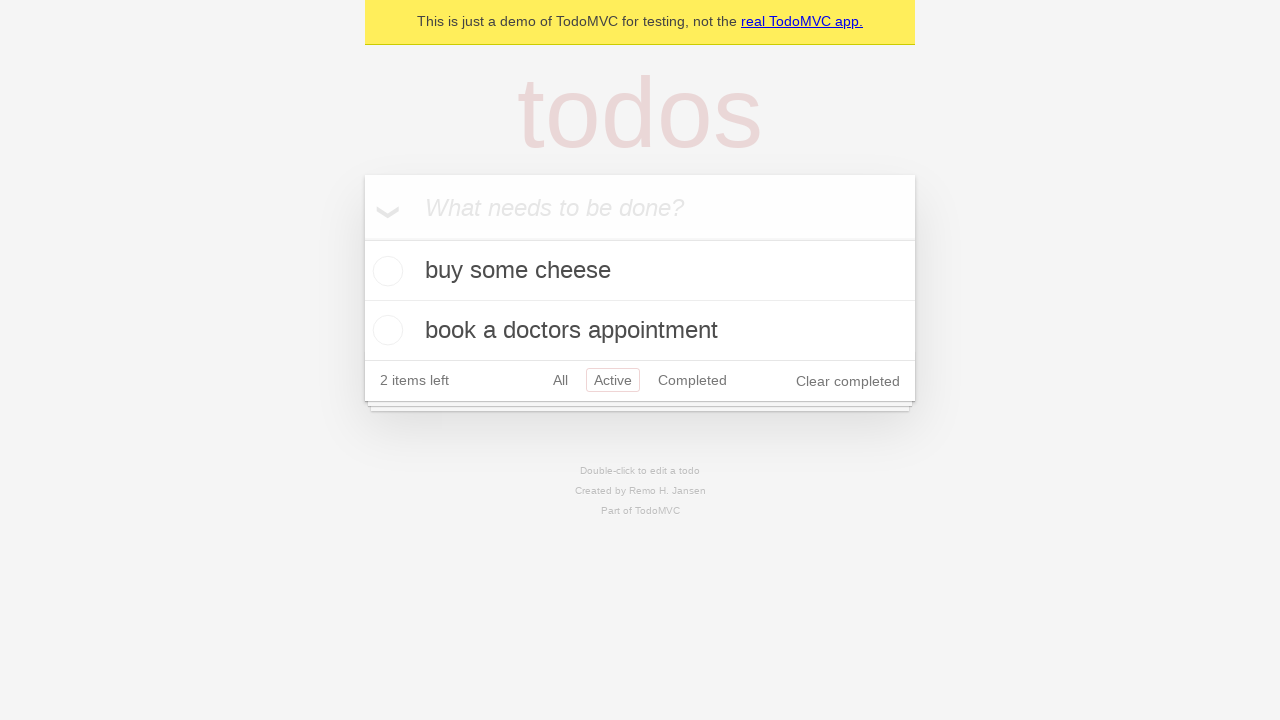